Tests both accepting and canceling a confirmation dialog by clicking the same button twice

Starting URL: https://demoqa.com/alerts

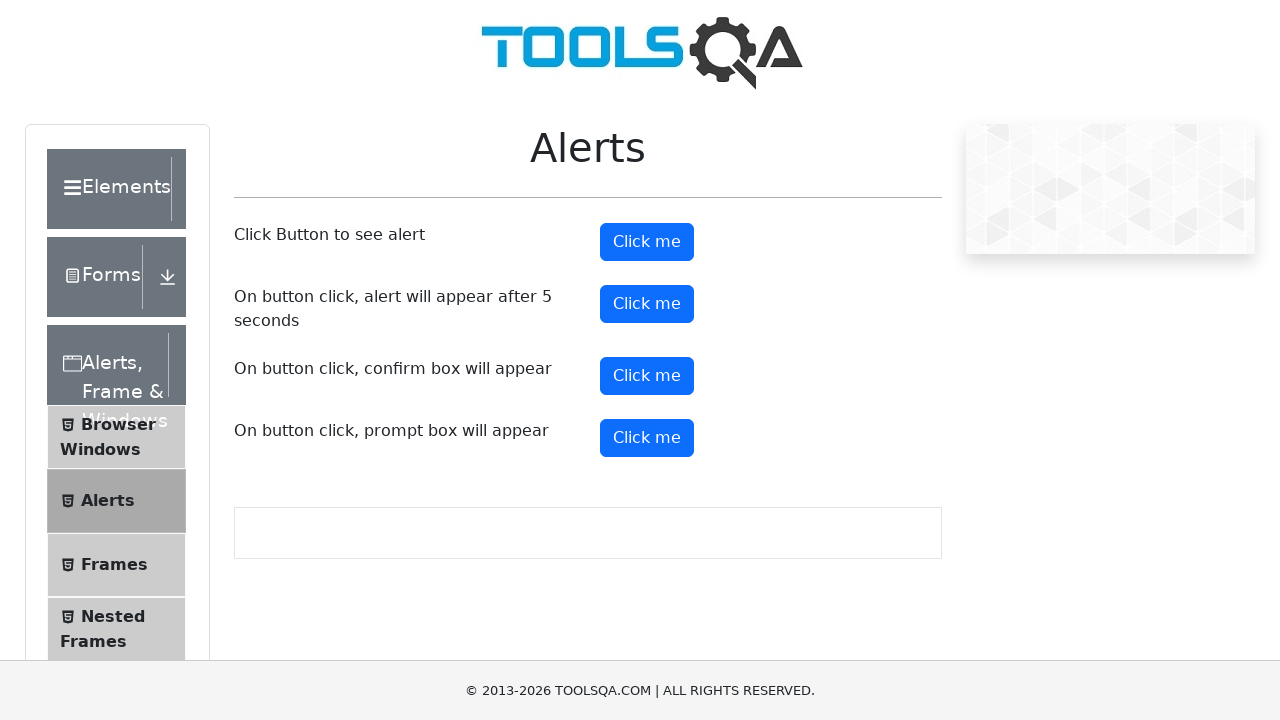

Clicked confirm button and accepted the confirmation dialog at (647, 376) on button#confirmButton
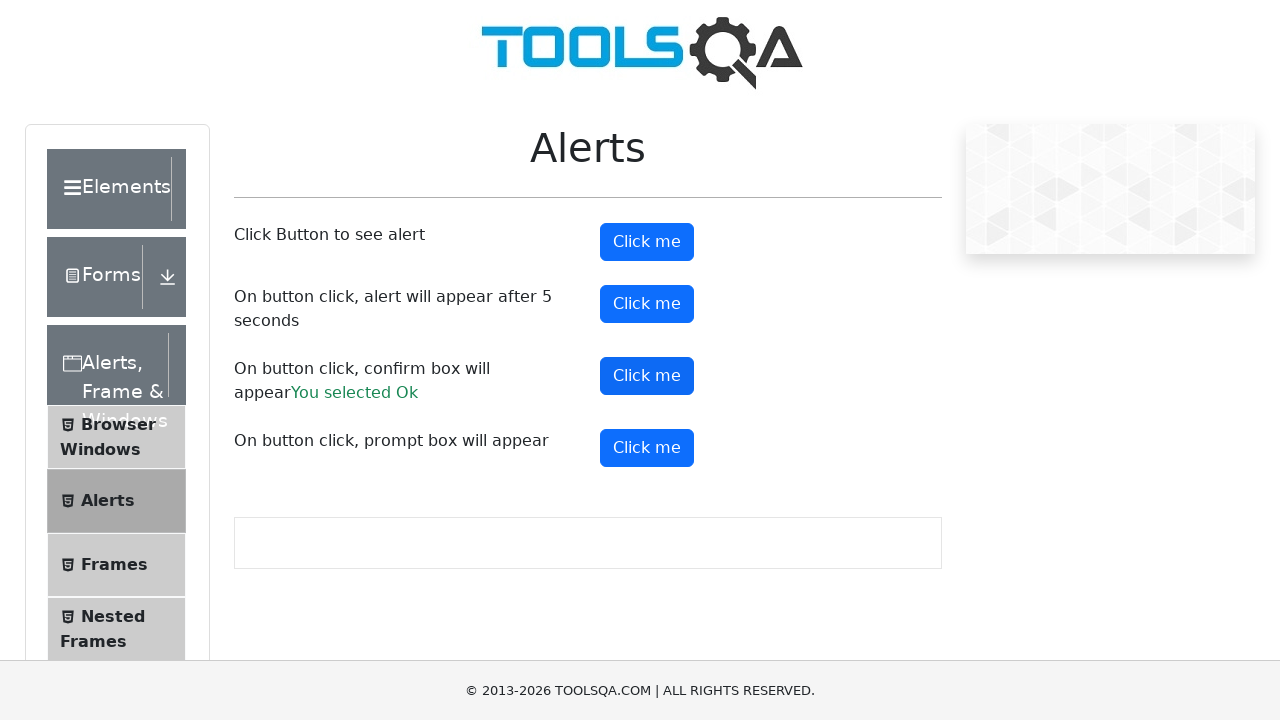

Waited 1000ms after accepting dialog
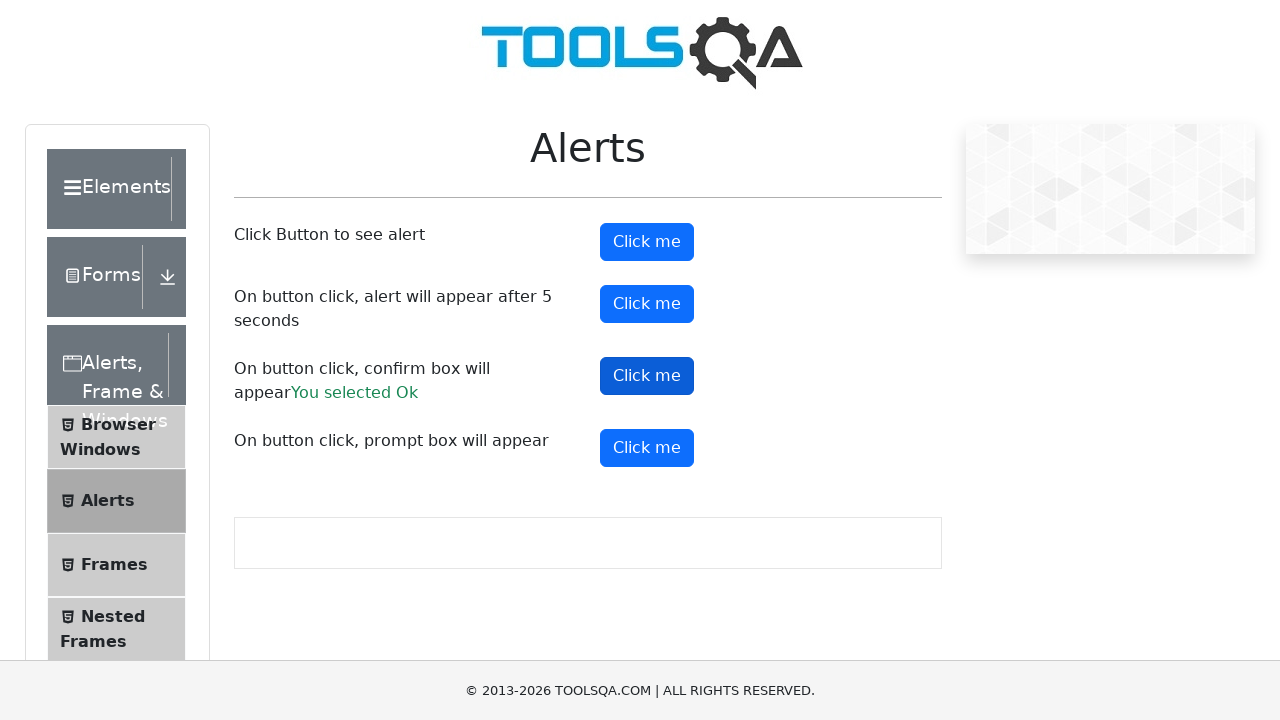

Clicked confirm button and dismissed the confirmation dialog at (647, 376) on button#confirmButton
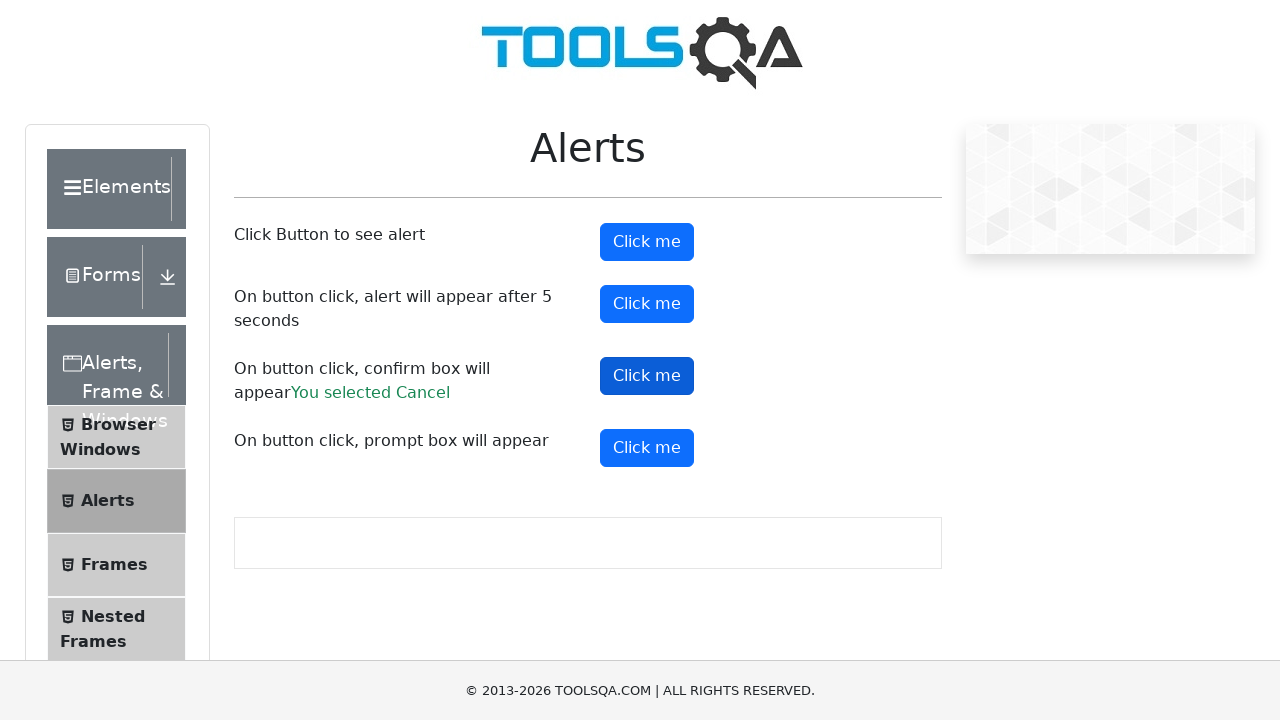

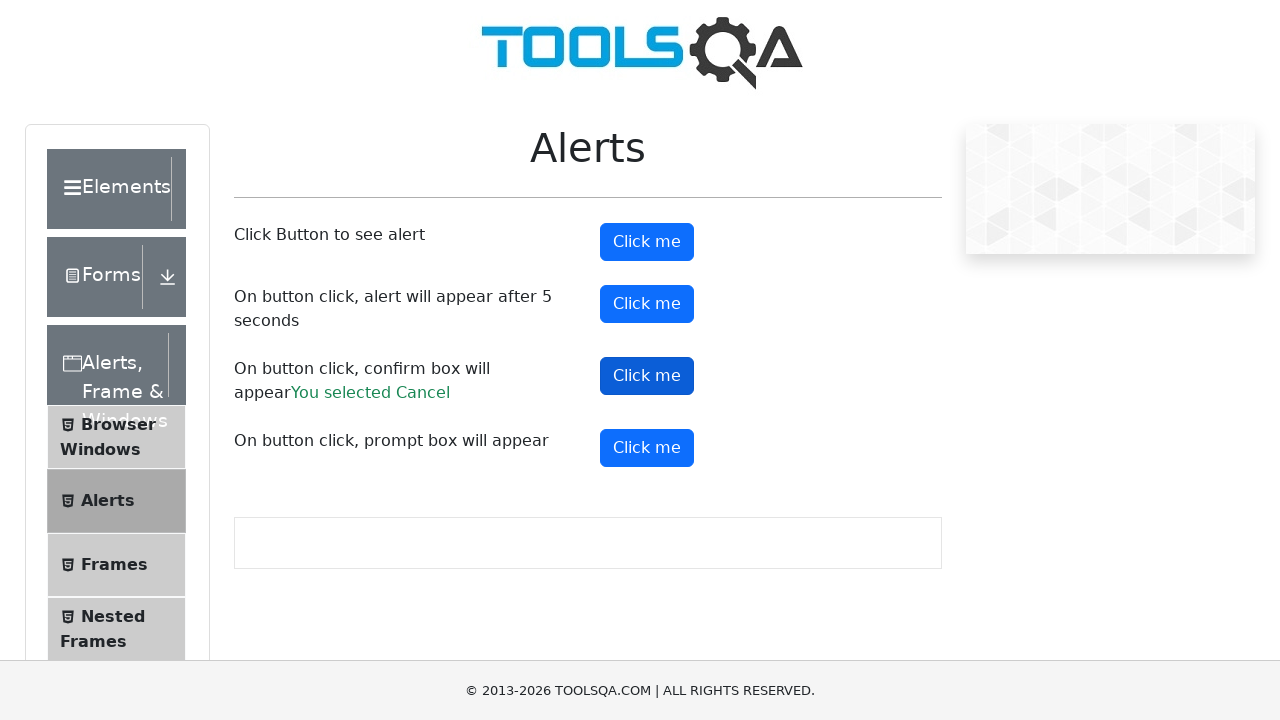